Tests iframe handling by switching to an iframe, executing JavaScript functions, highlighting an element with a border style, then switching back to the default content and counting all iframes on the page.

Starting URL: https://www.w3schools.com/jsref/tryit.asp?filename=tryjsref_submit_get

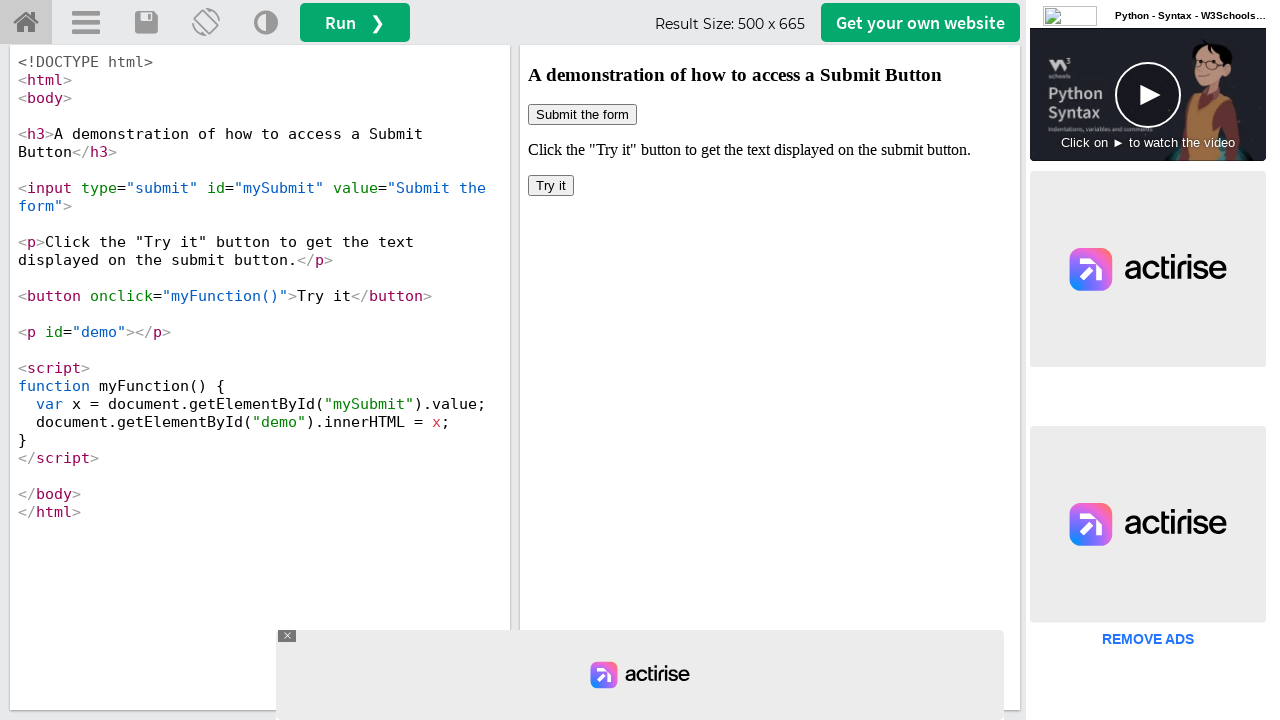

Located iframe with id 'iframeResult'
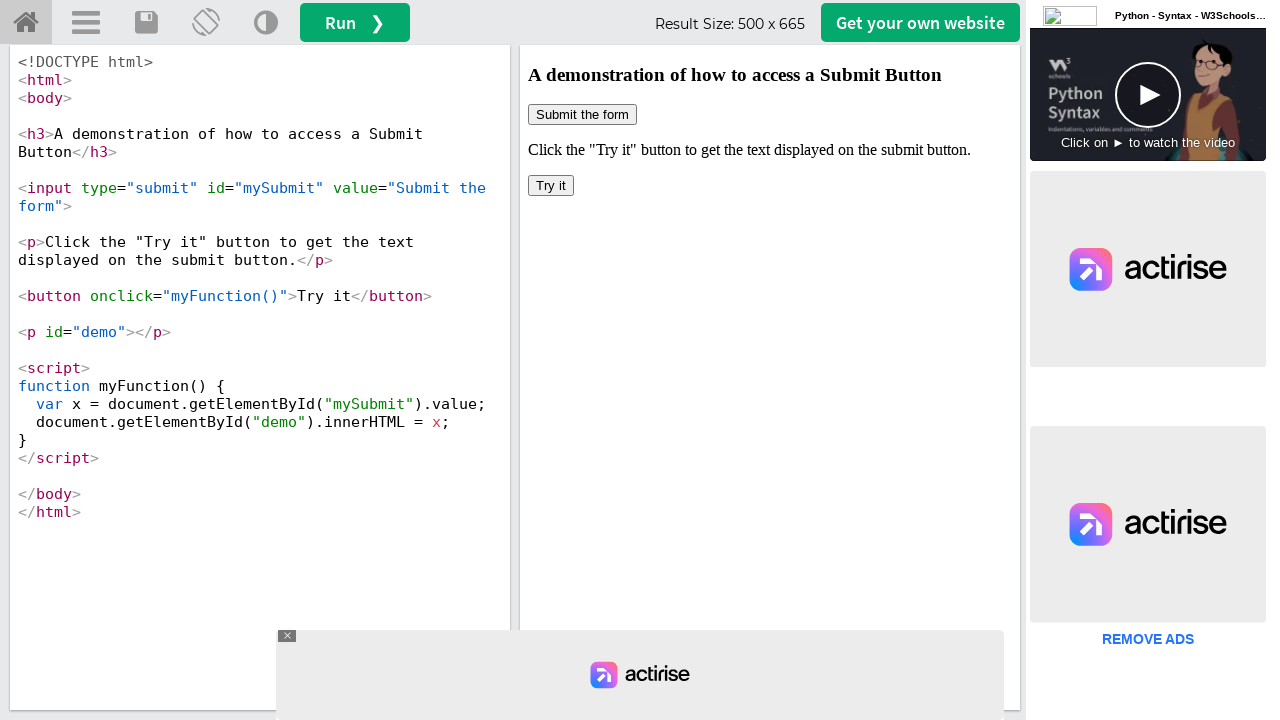

Executed myFunction() within the iframe
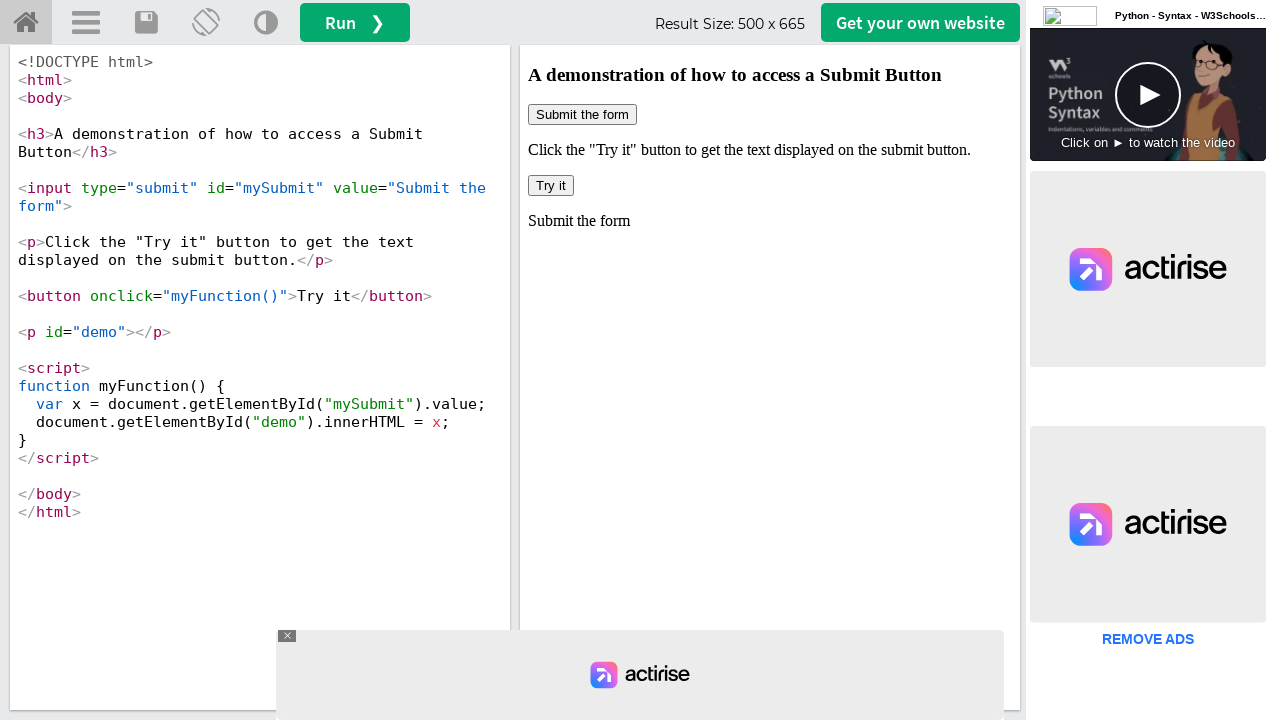

Highlighted submit button with red border in iframe
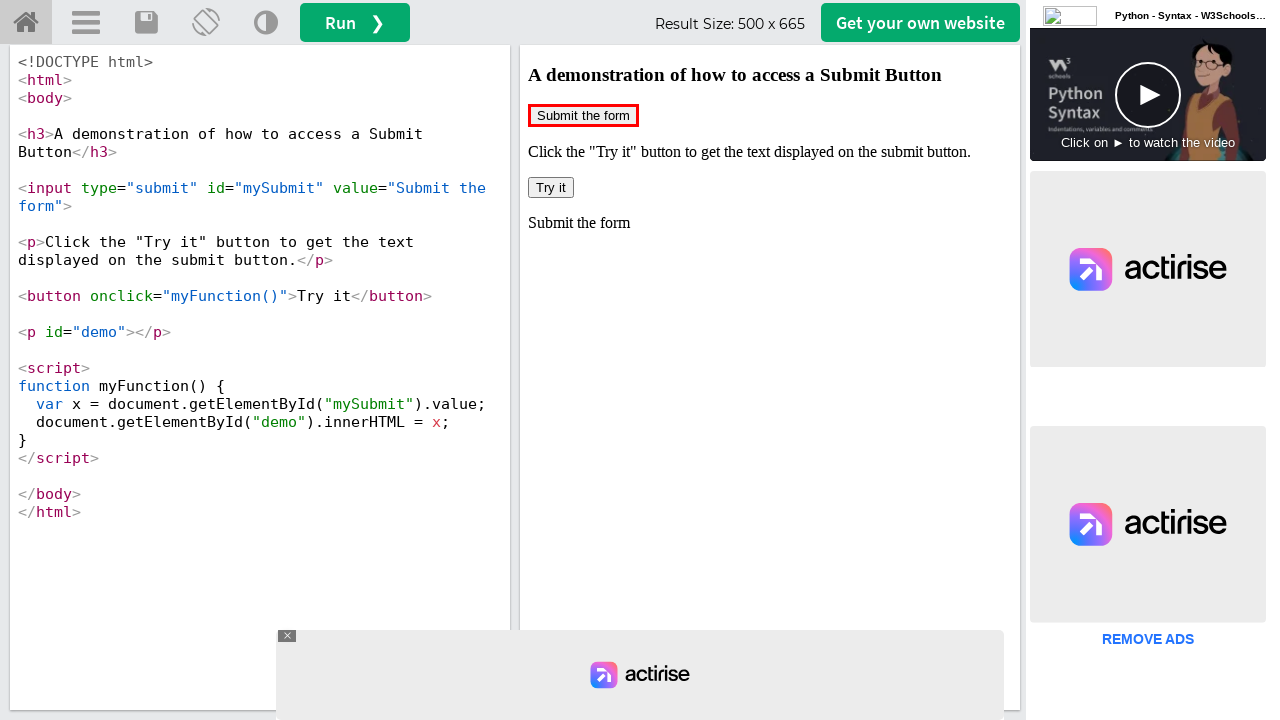

Located all iframes on the page
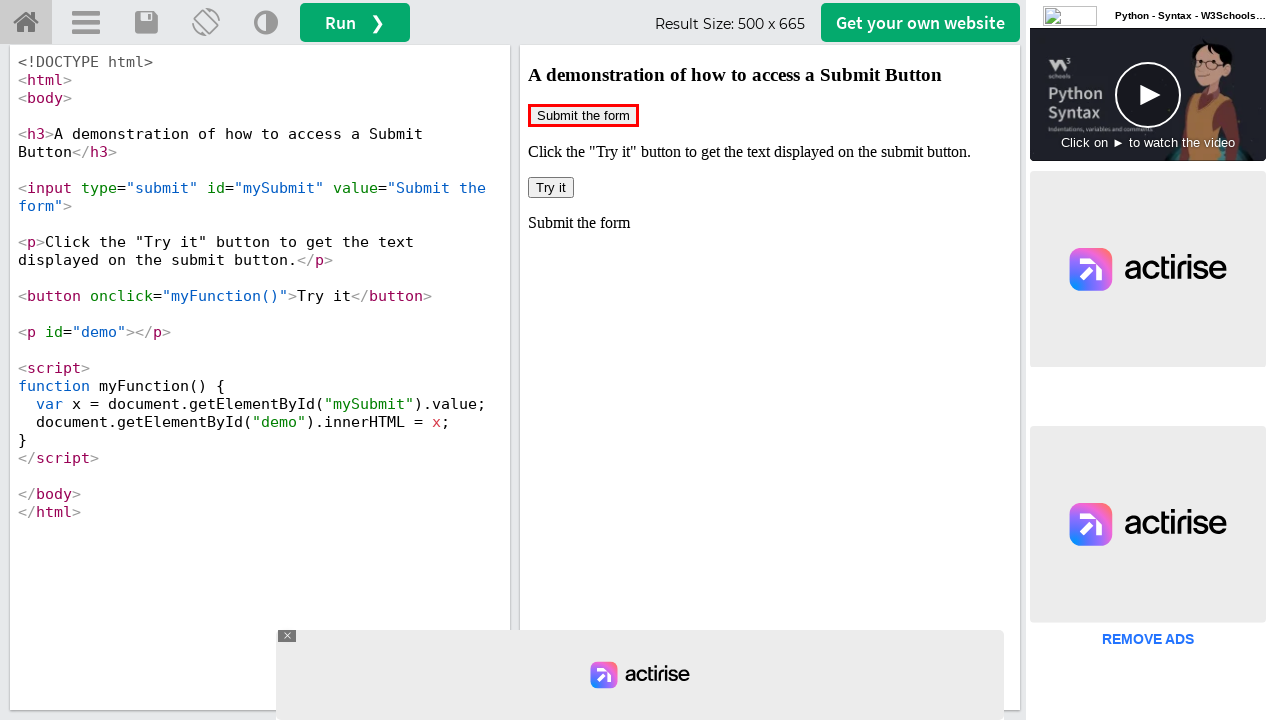

Counted 7 iframe(s) on the page
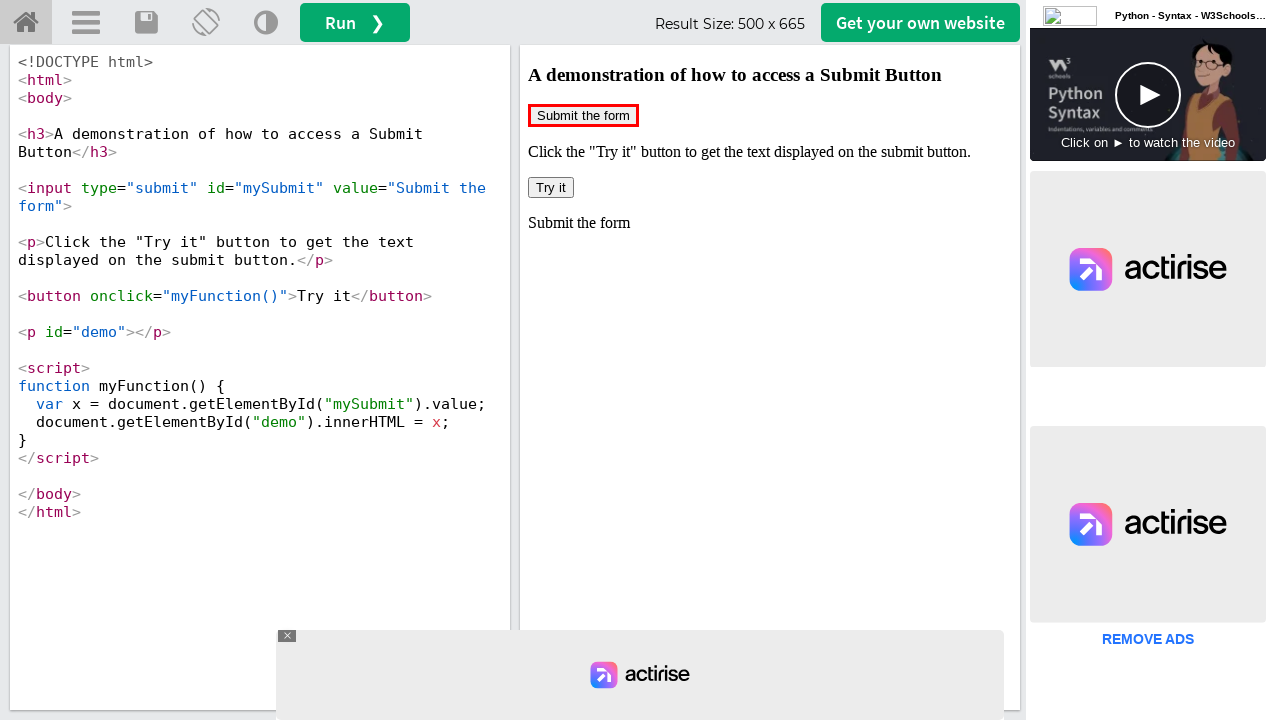

Retrieved id attribute of frame 1: 'iframeResult'
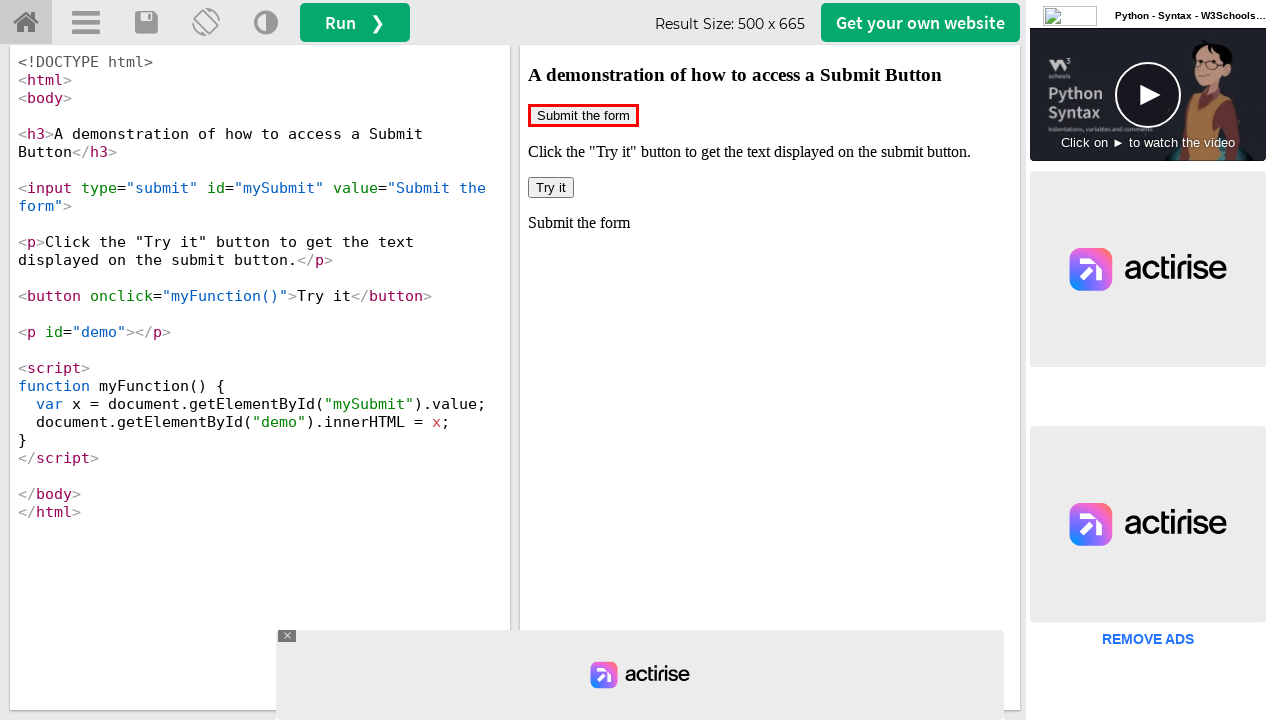

Retrieved id attribute of frame 2: 'None'
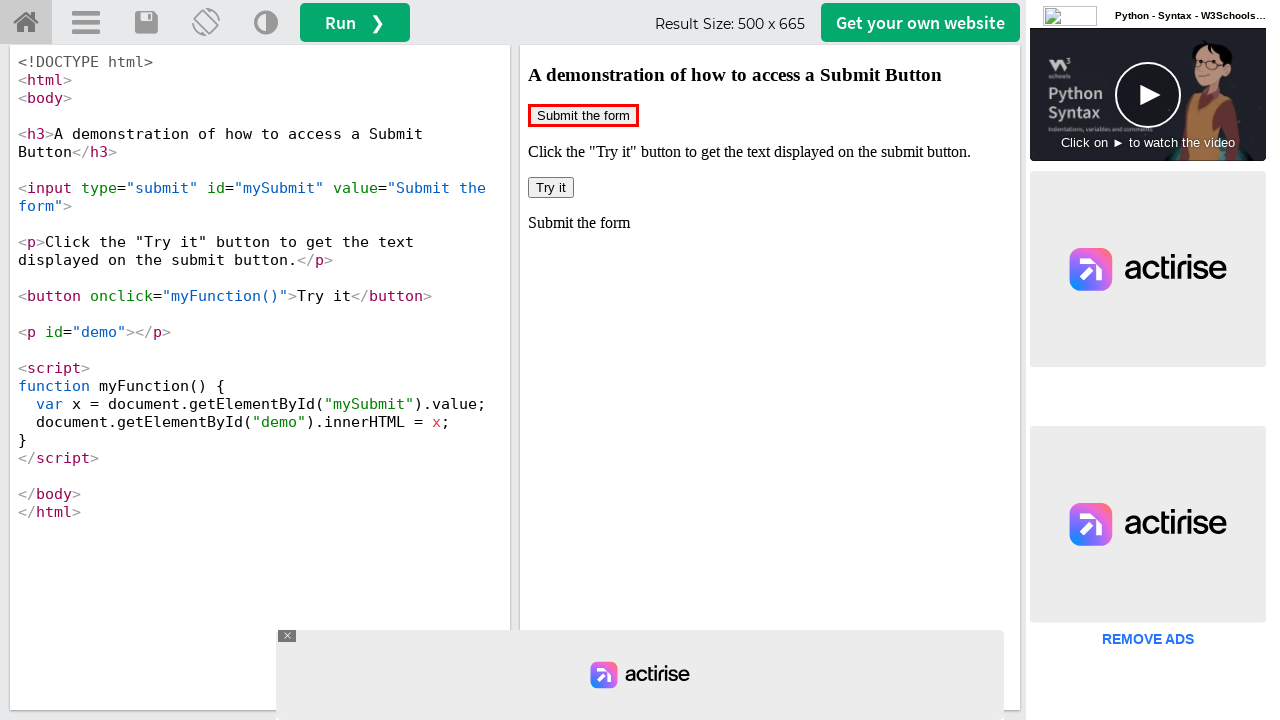

Retrieved id attribute of frame 3: 'None'
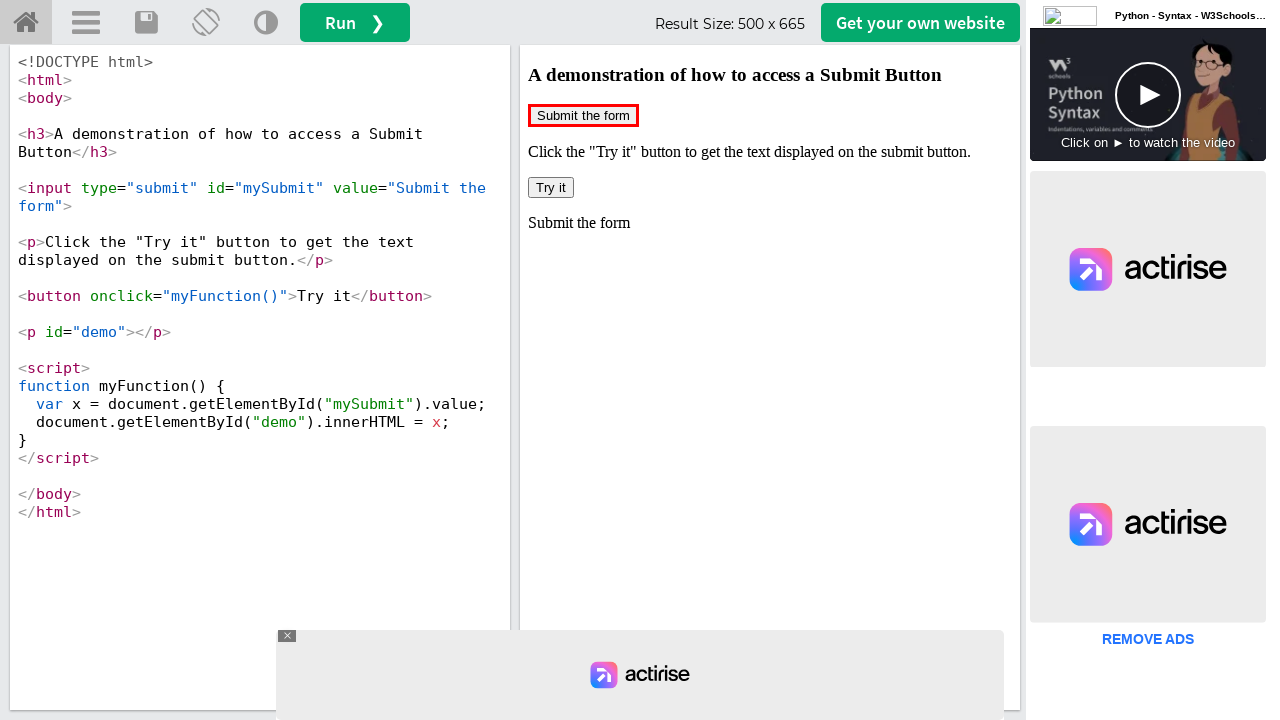

Retrieved id attribute of frame 4: 'None'
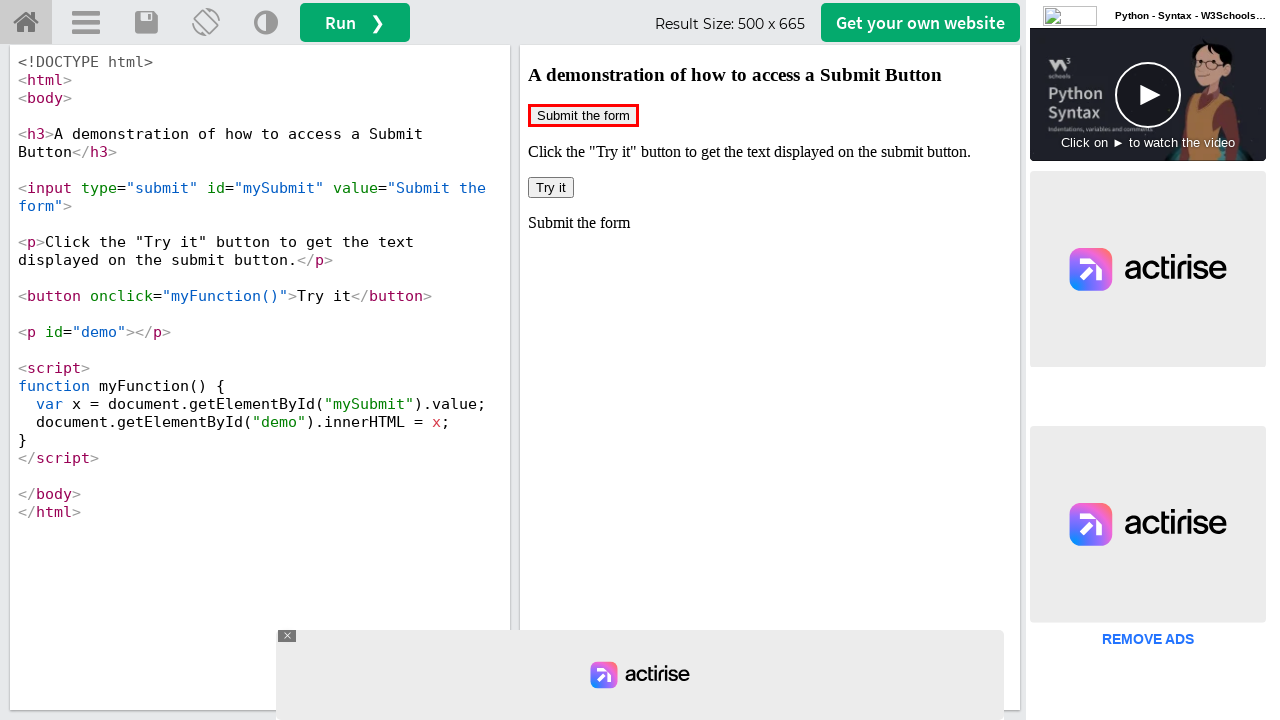

Retrieved id attribute of frame 5: 'None'
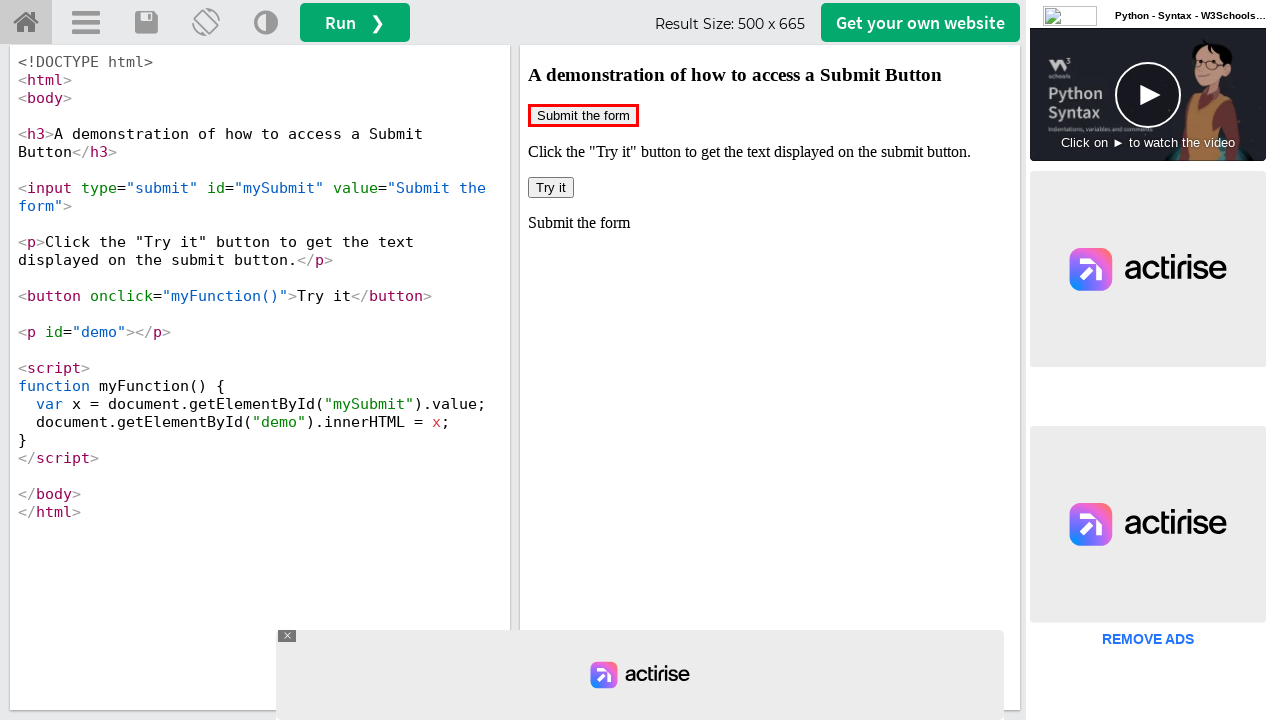

Retrieved id attribute of frame 6: 'None'
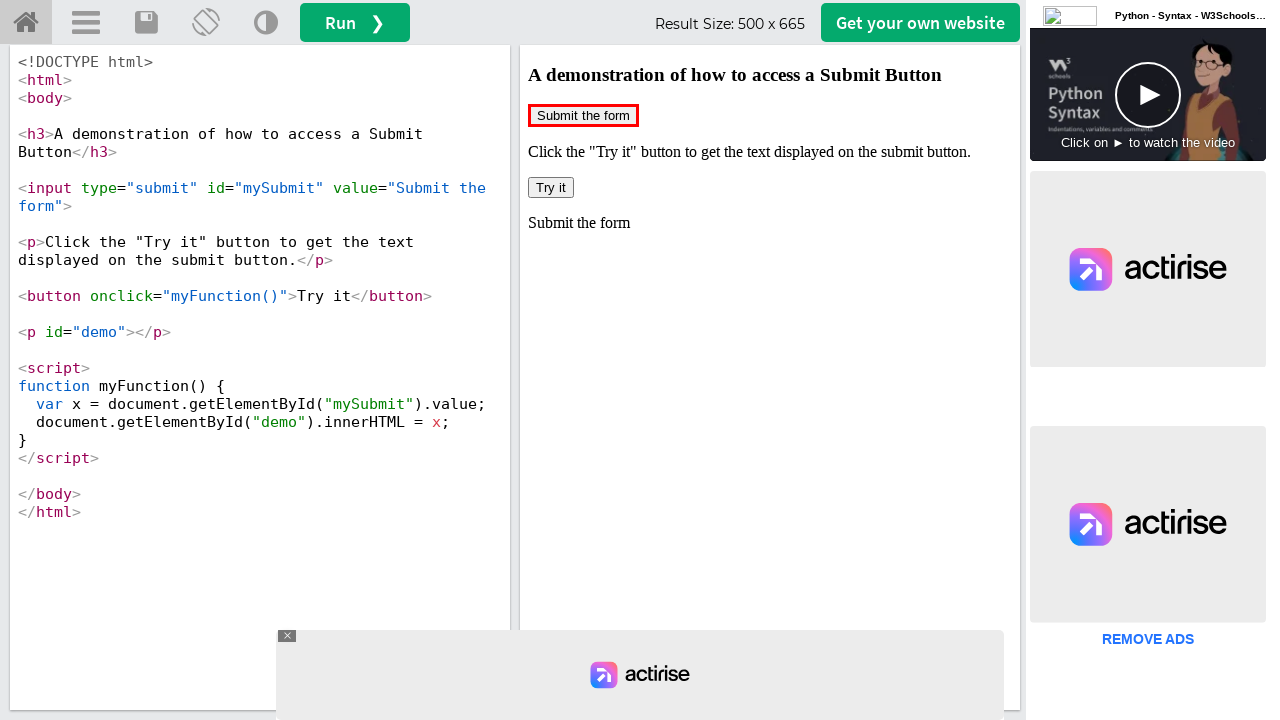

Retrieved id attribute of frame 7: '141b619907f1b9'
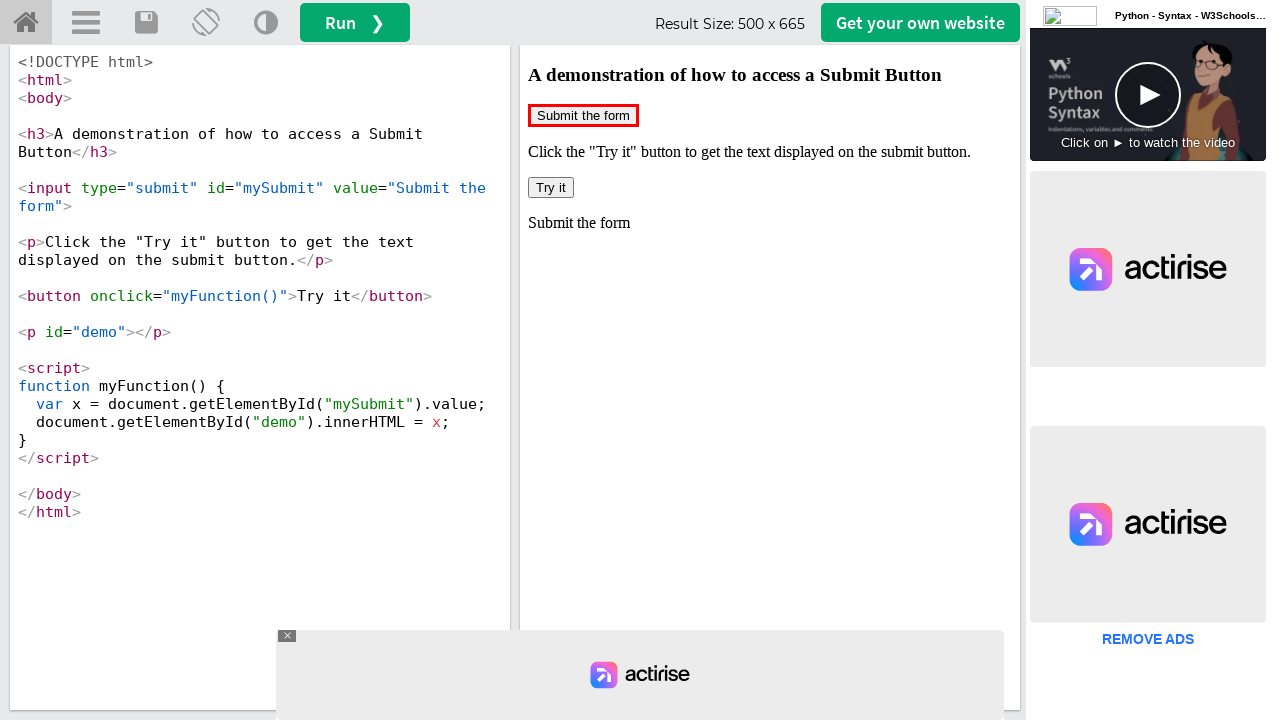

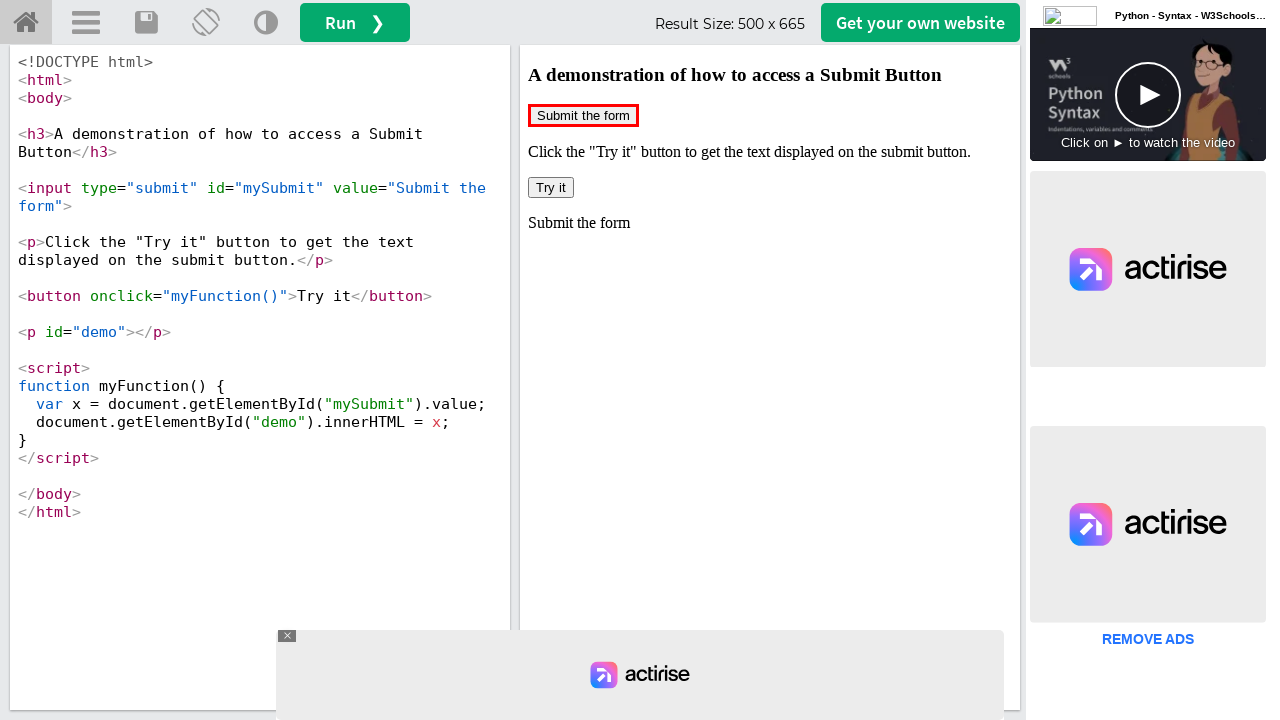